Tests the 24 Hour Fitness website by waiting for and clicking a "Learn More" button/link on the homepage.

Starting URL: https://www.24hourfitness.com/

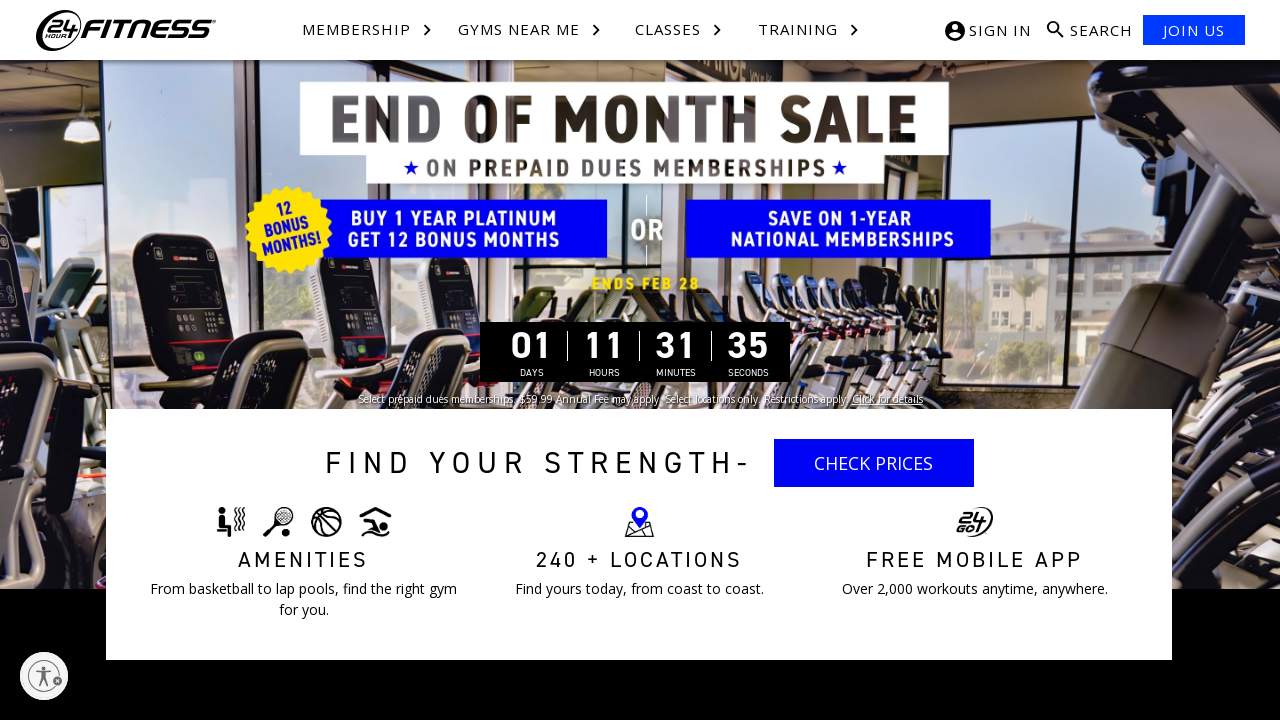

Waited for page to reach domcontentloaded state on 24 Hour Fitness homepage
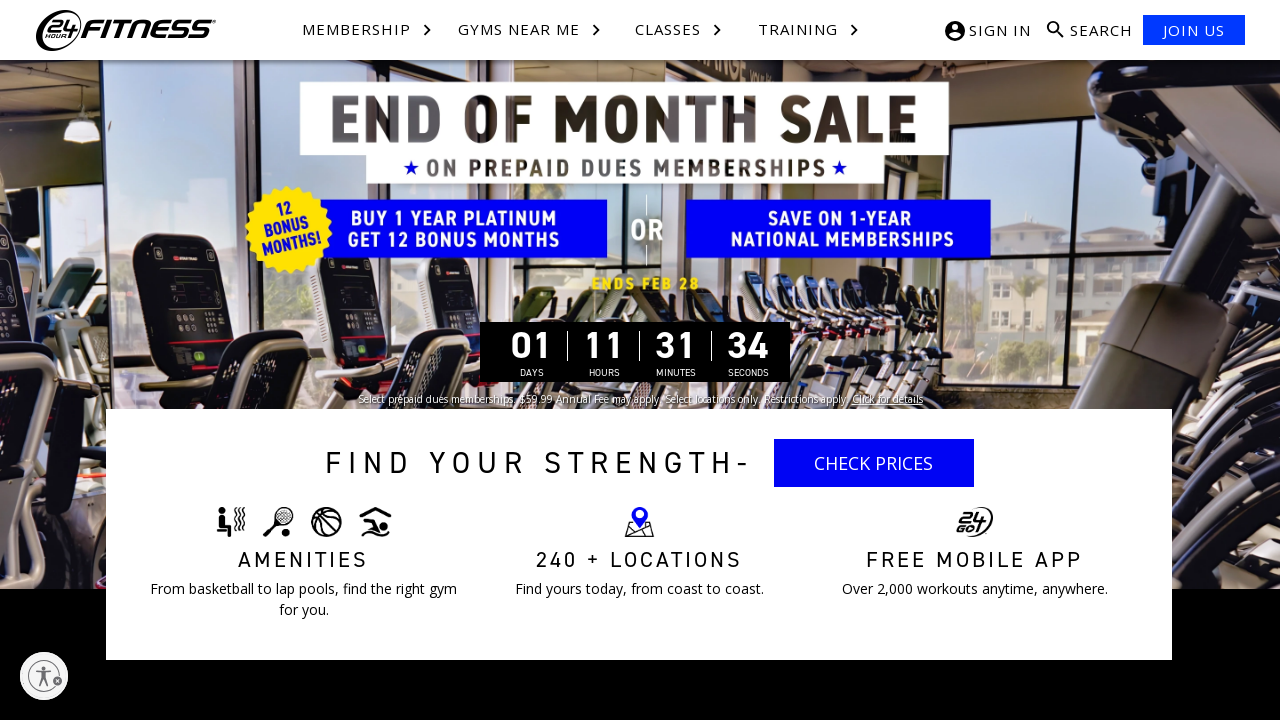

Clicked the 'Learn More' link on the homepage at (545, 360) on a:has-text('Learn More')
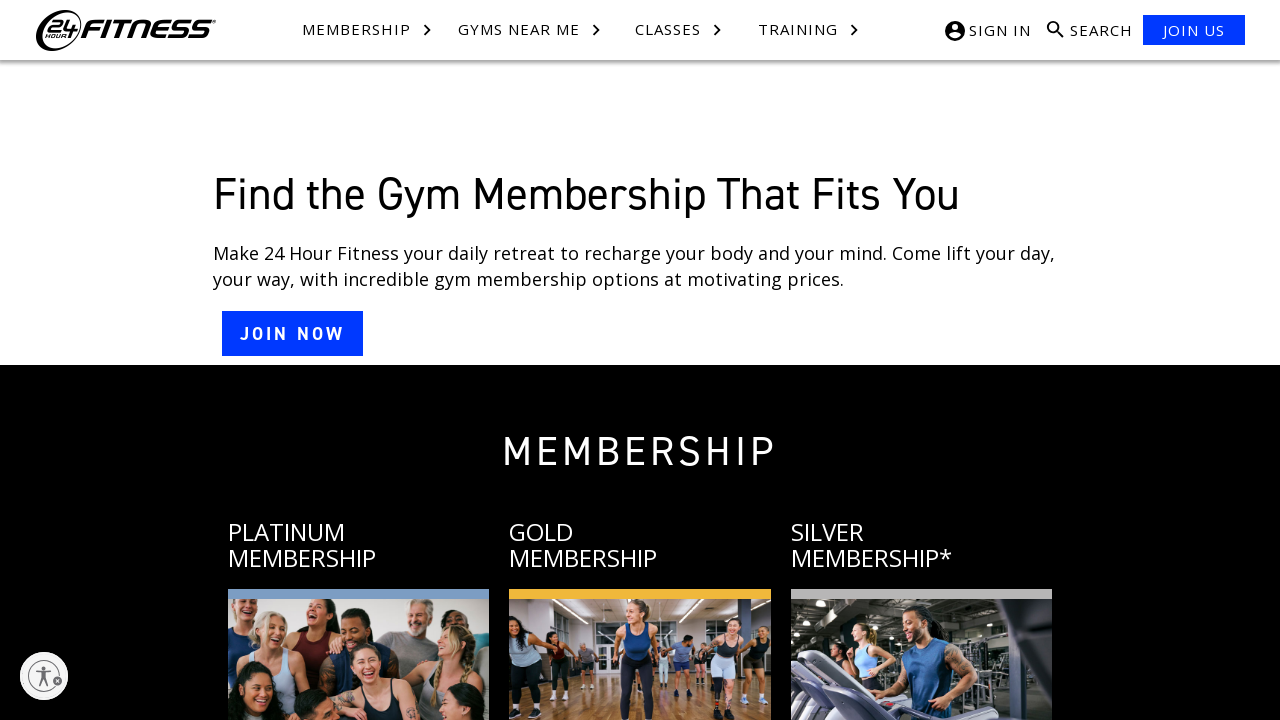

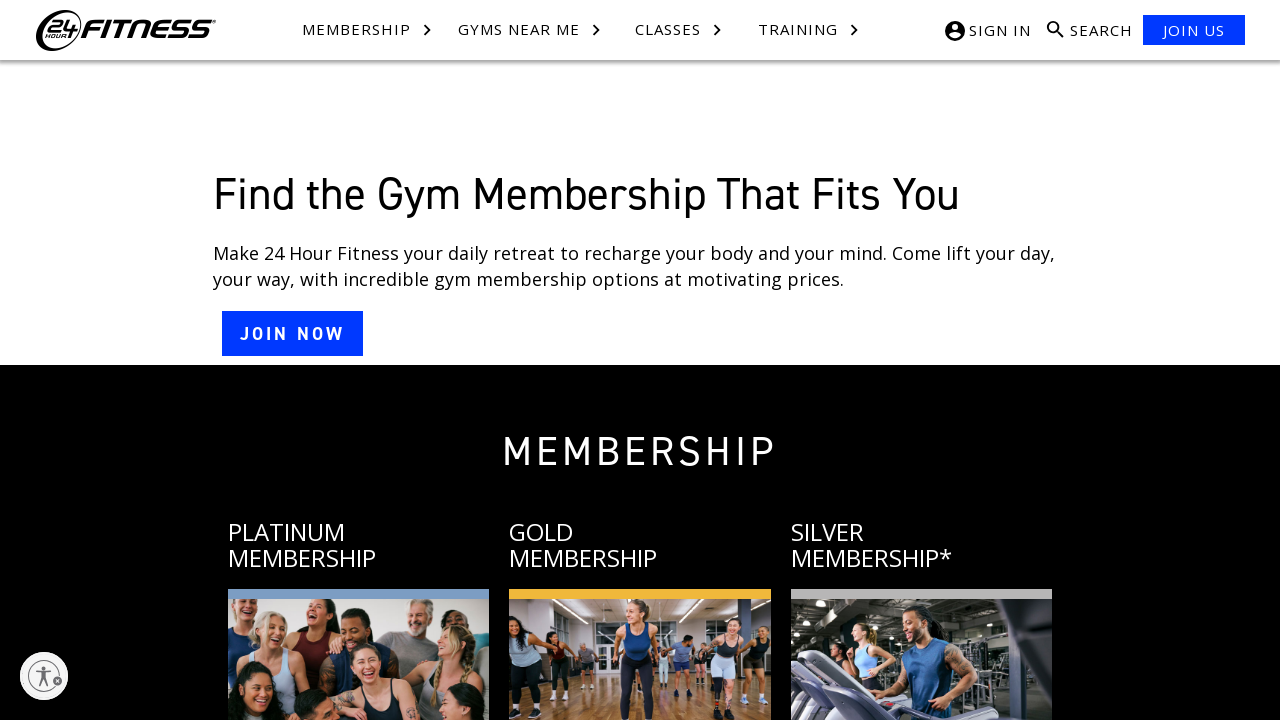